Fills and submits a Google Form multiple times with address, price, and link information

Starting URL: https://docs.google.com/forms/d/e/1FAIpQLSdanTu3kmh3jqEHeoMYEddNwblBfHmWtVVc2Vhh97INsOu8yQ/viewform?usp=sf_link

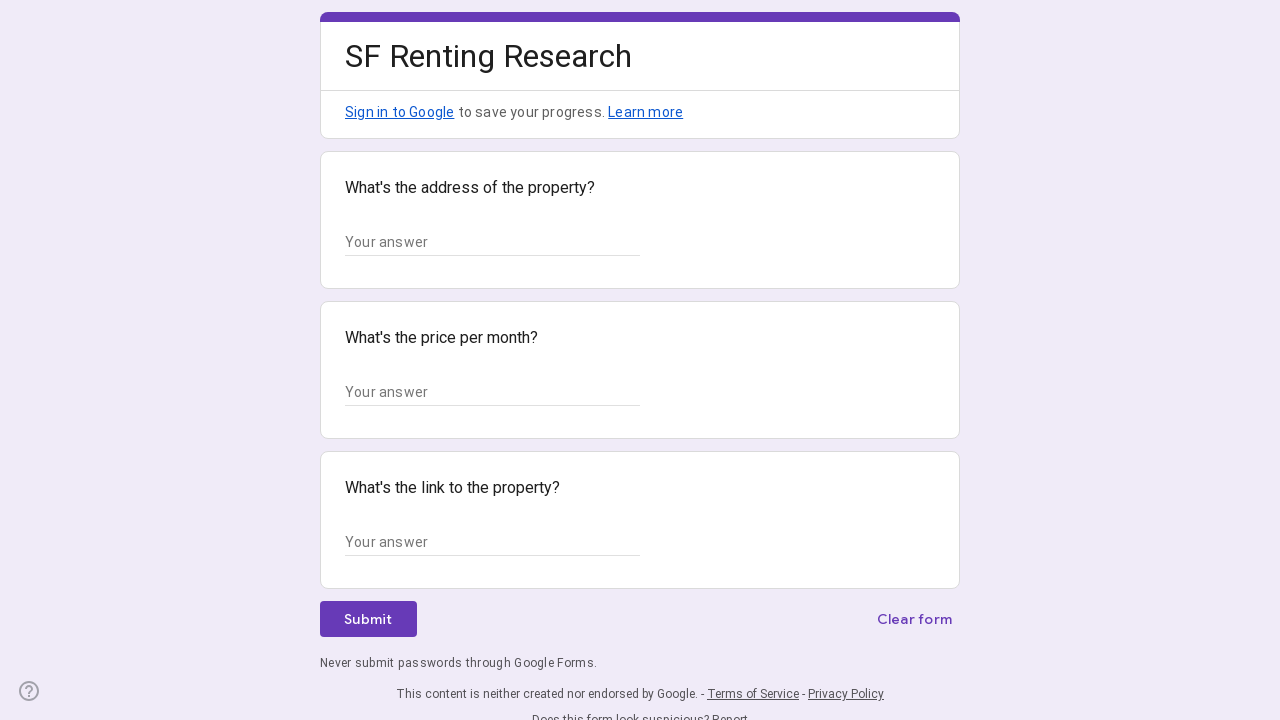

Waited 2 seconds for form to load
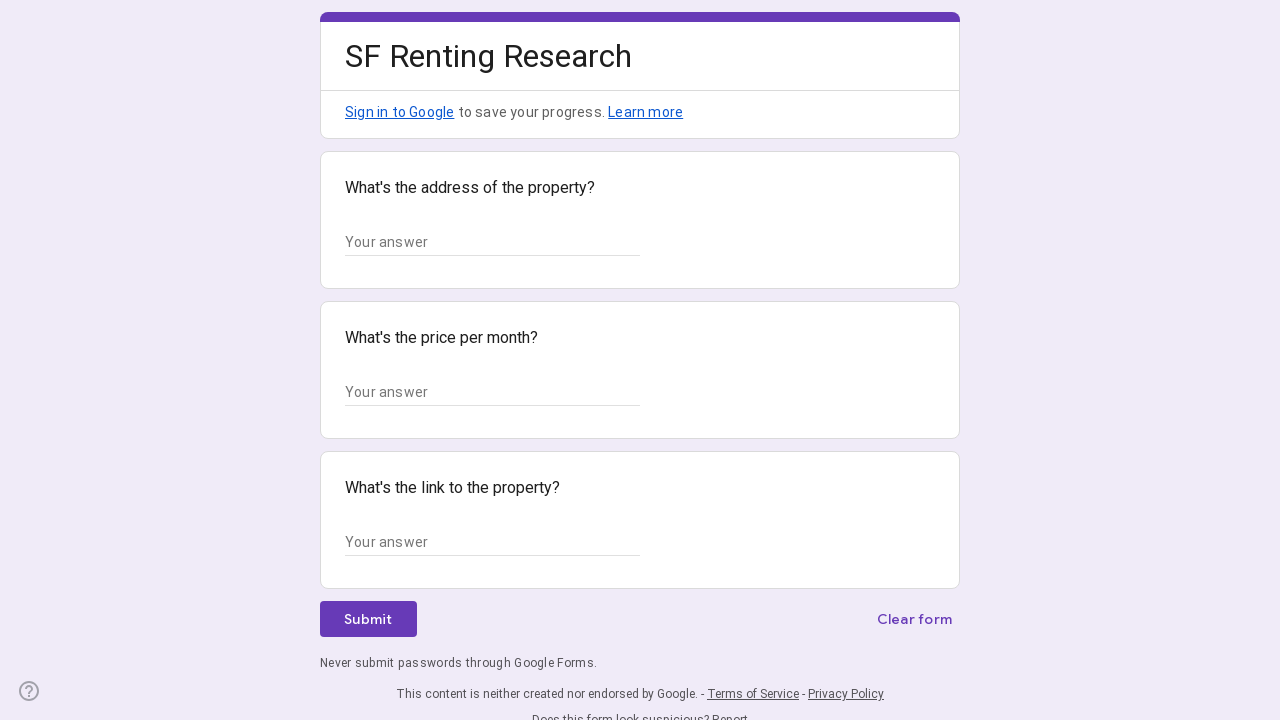

Filled address field with '123 Main St, New York, NY 10001' on xpath=//*[@id="mG61Hd"]/div[2]/div/div[2]/div[1]/div/div/div[2]/div/div[1]/div/d
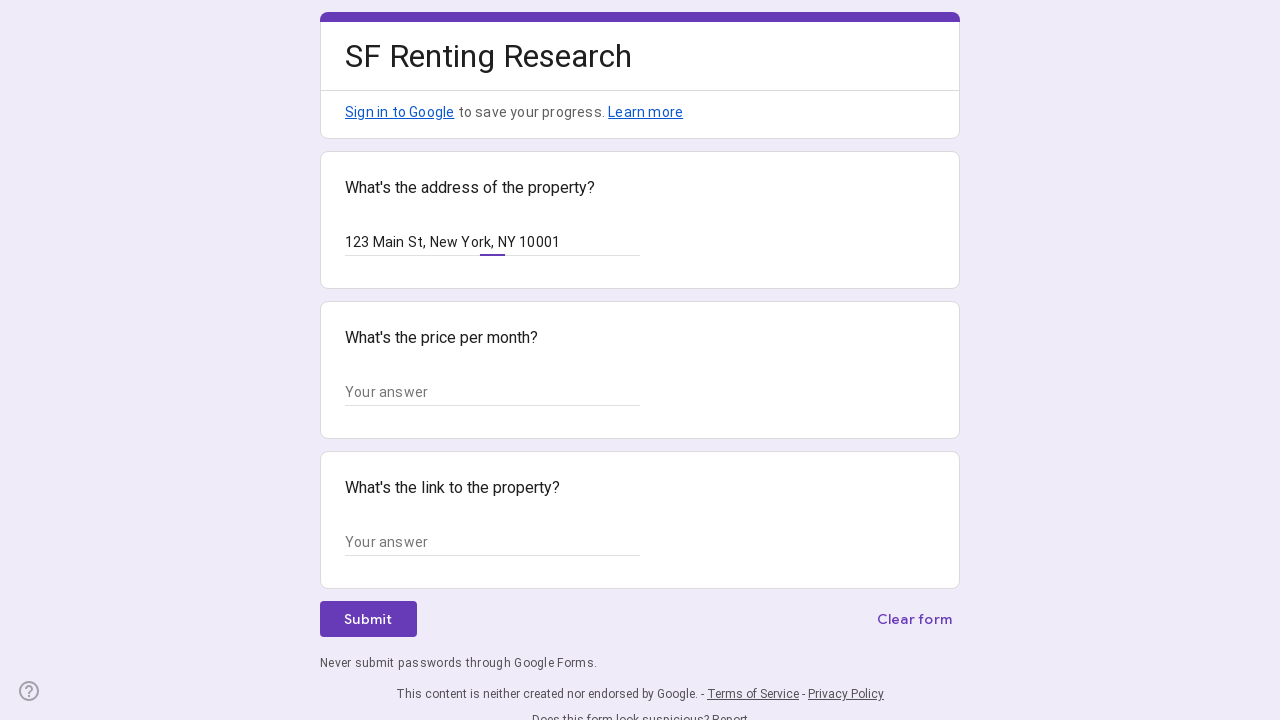

Filled price field with '$250,000' on xpath=//*[@id="mG61Hd"]/div[2]/div/div[2]/div[2]/div/div/div[2]/div/div[1]/div/d
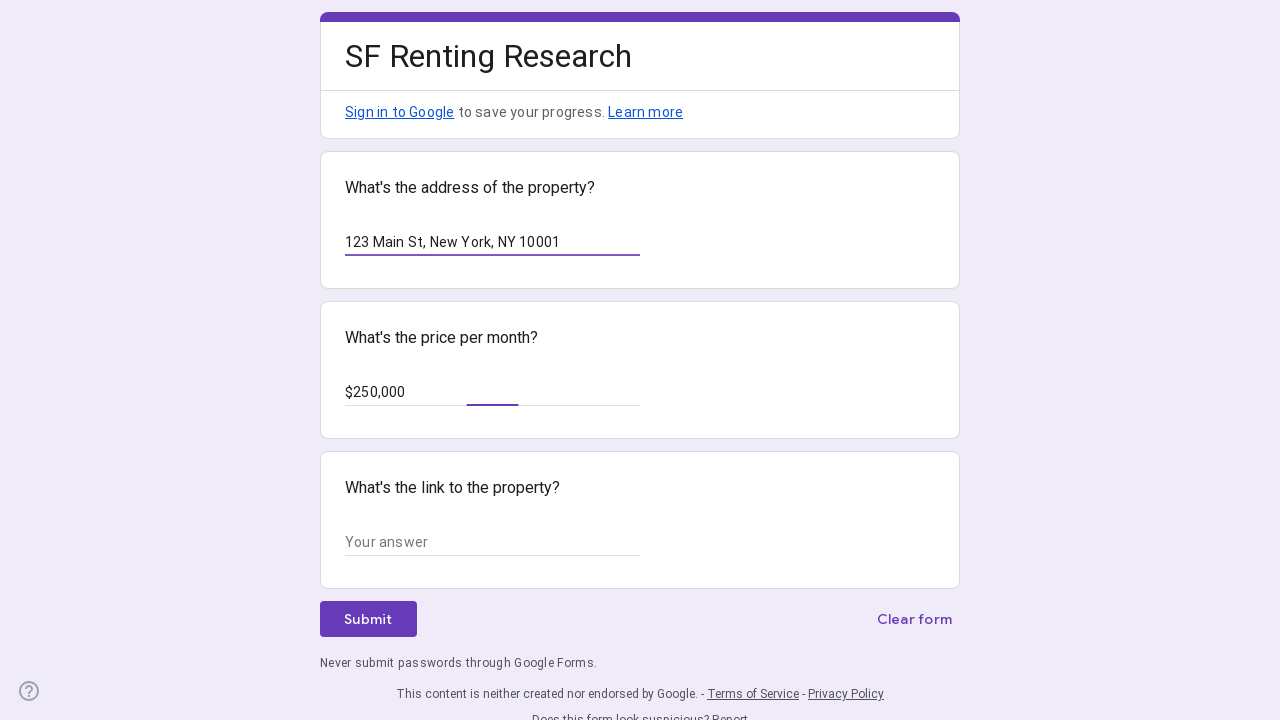

Filled link field with 'https://example.com/property1' on xpath=//*[@id="mG61Hd"]/div[2]/div/div[2]/div[3]/div/div/div[2]/div/div[1]/div/d
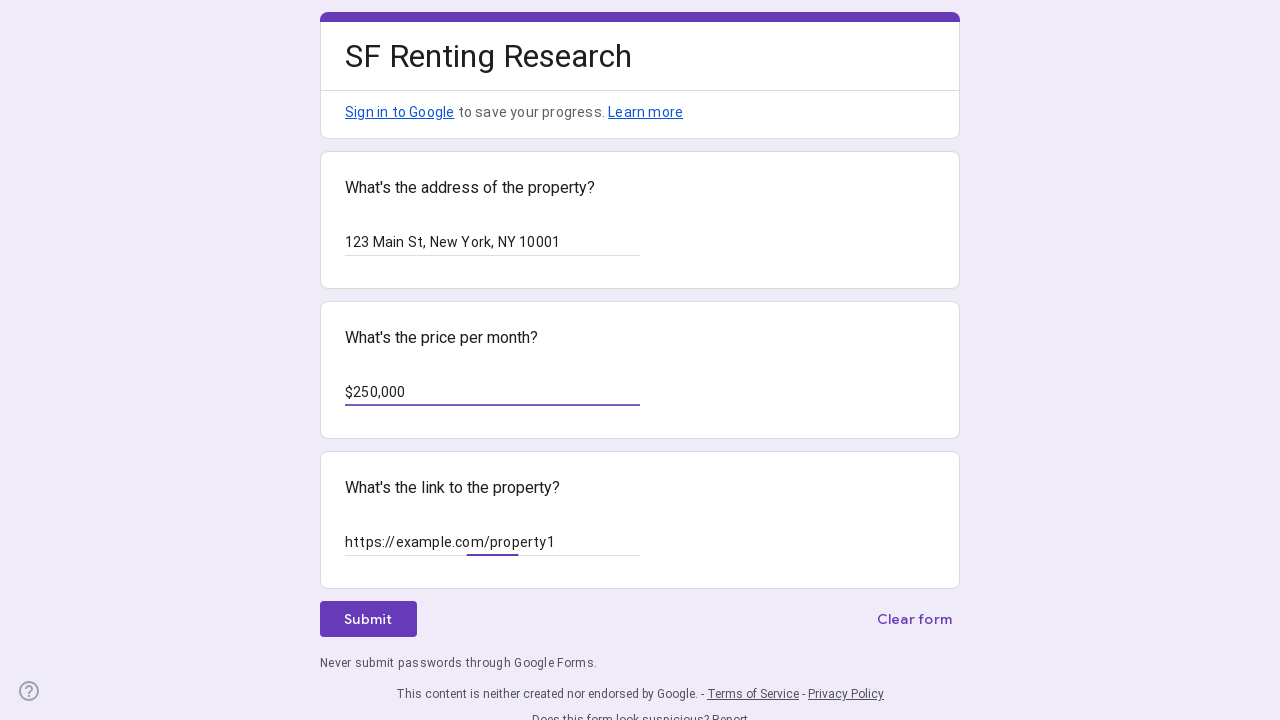

Waited 2 seconds before submitting form
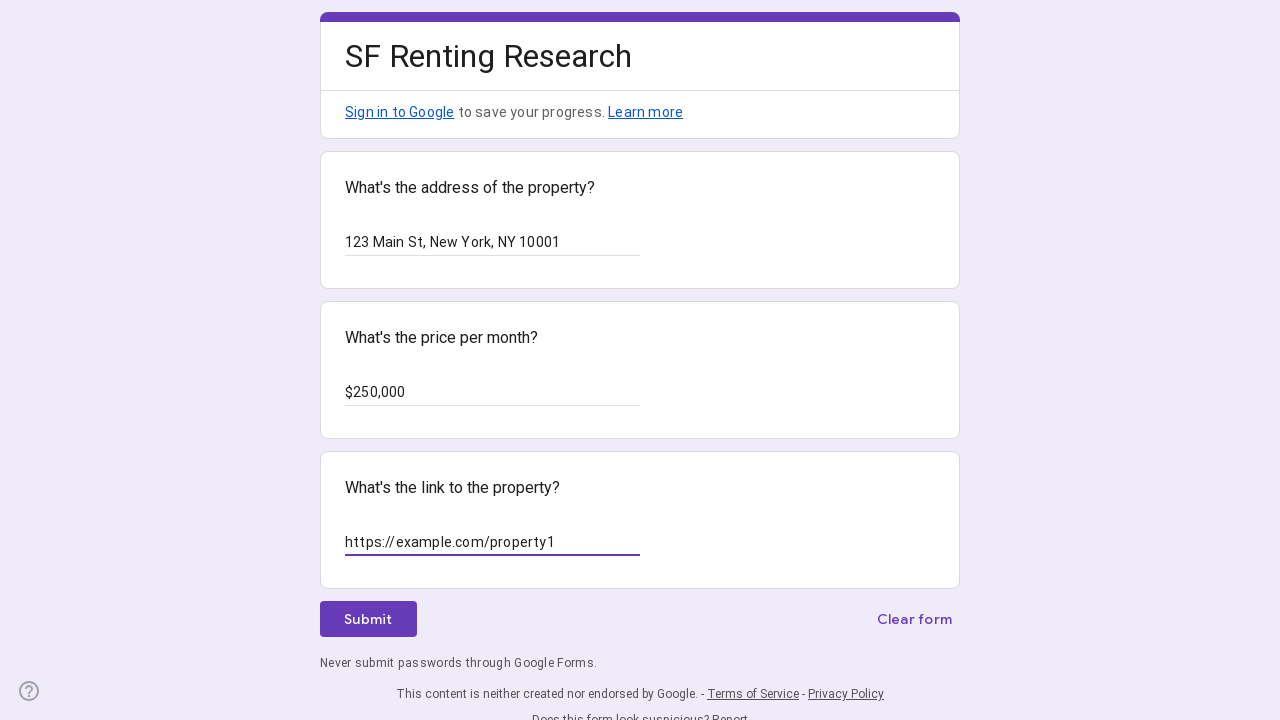

Submitted form for property 1 (address: 123 Main St, New York, NY 10001, price: $250,000, link: https://example.com/property1) at (368, 619) on xpath=//*[@id="mG61Hd"]/div[2]/div/div[3]/div[1]/div[1]/div
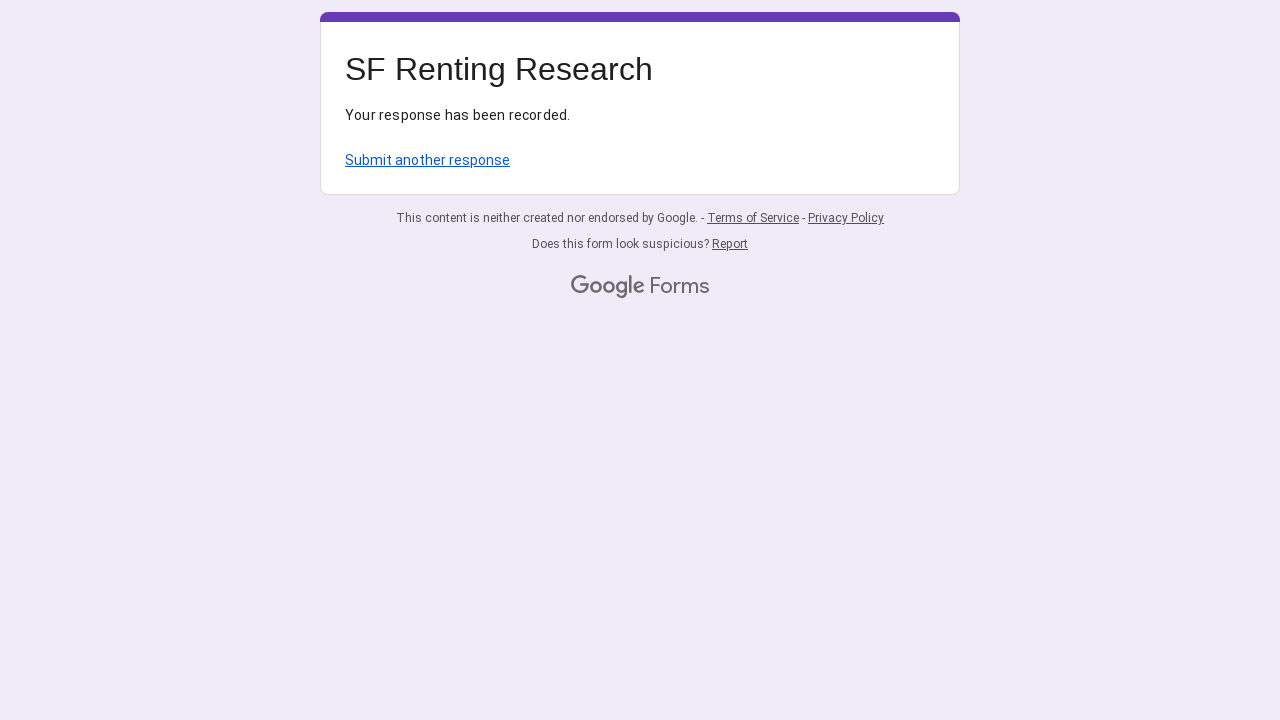

Navigated back to Google Form for property 2
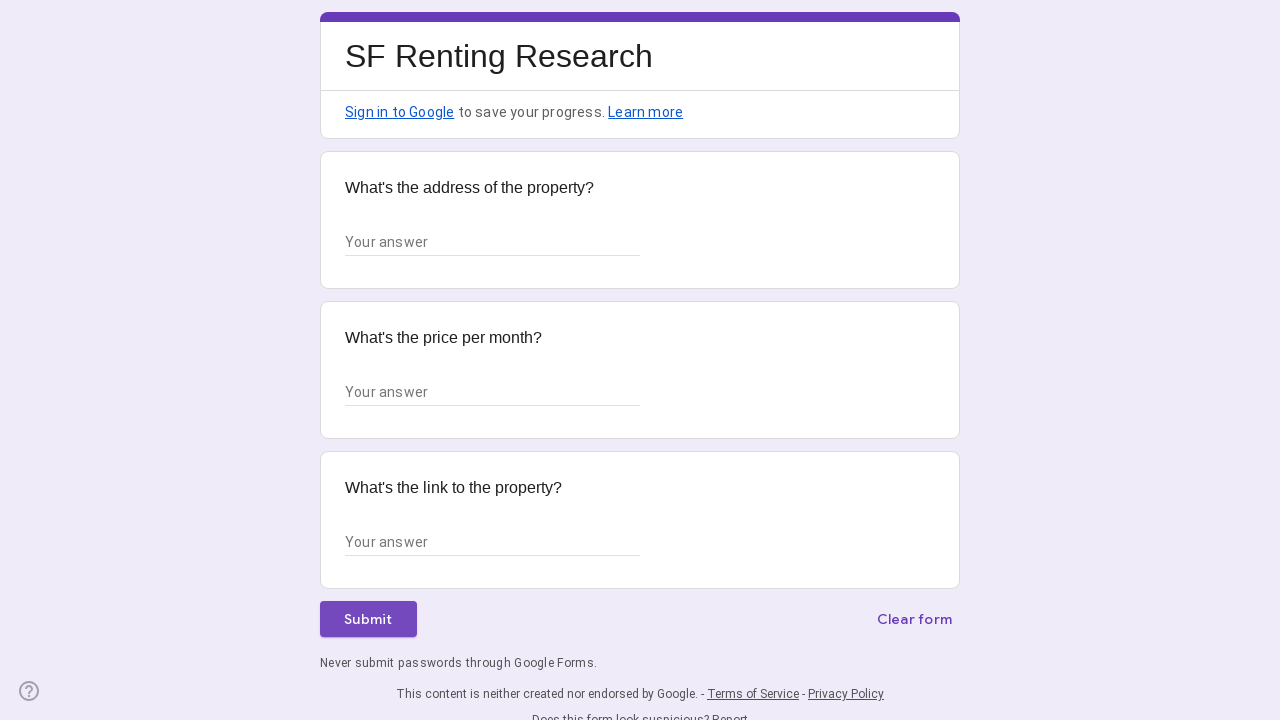

Waited 2 seconds for form to load
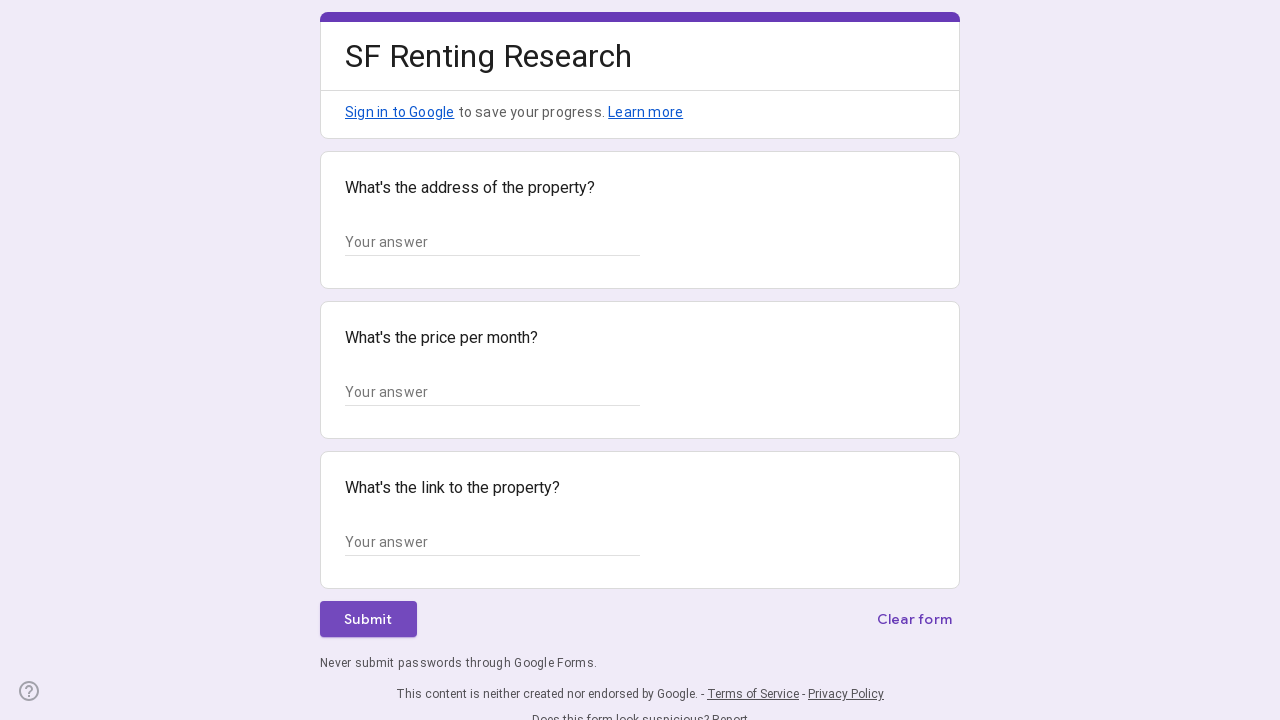

Filled address field with '456 Oak Ave, Los Angeles, CA 90028' on xpath=//*[@id="mG61Hd"]/div[2]/div/div[2]/div[1]/div/div/div[2]/div/div[1]/div/d
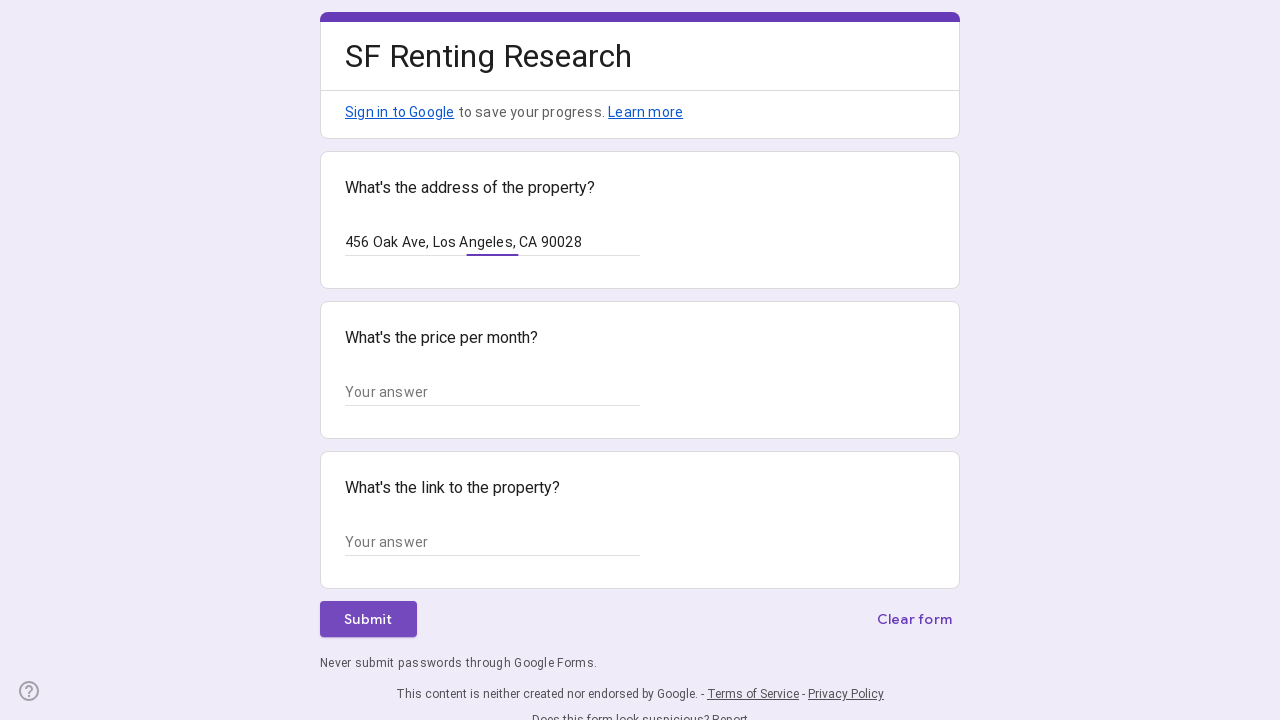

Filled price field with '$450,000' on xpath=//*[@id="mG61Hd"]/div[2]/div/div[2]/div[2]/div/div/div[2]/div/div[1]/div/d
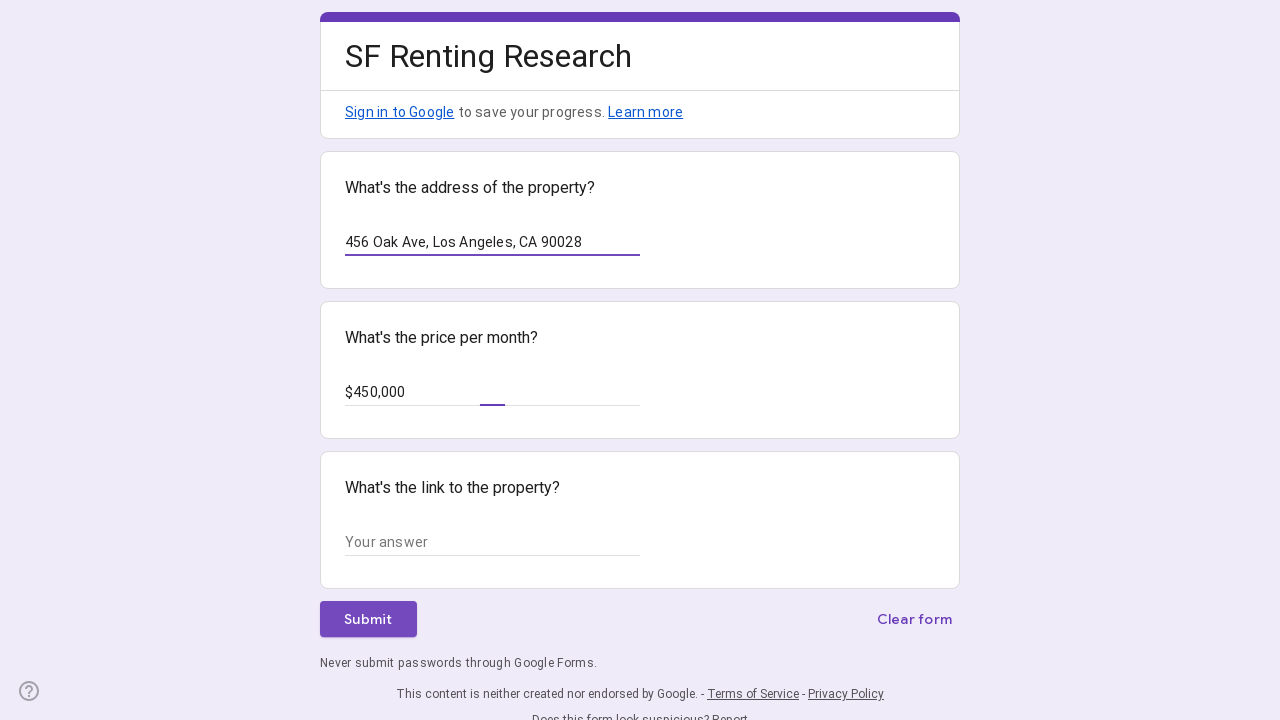

Filled link field with 'https://example.com/property2' on xpath=//*[@id="mG61Hd"]/div[2]/div/div[2]/div[3]/div/div/div[2]/div/div[1]/div/d
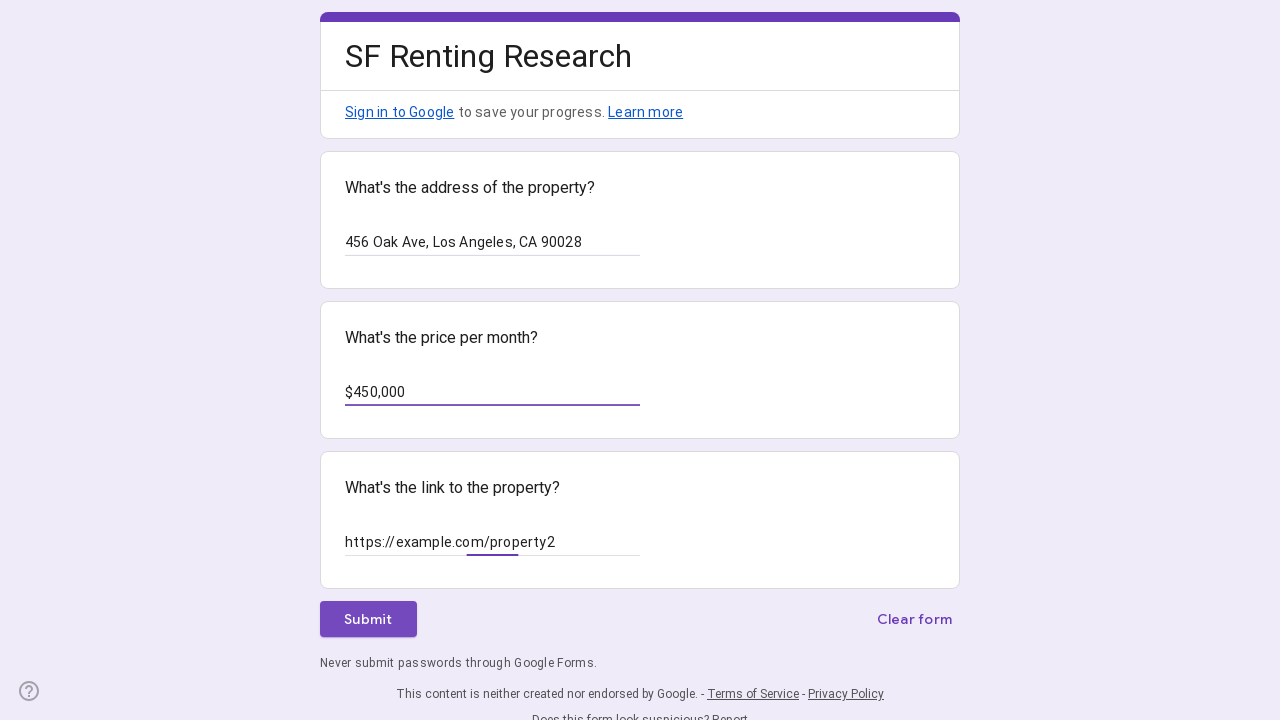

Waited 2 seconds before submitting form
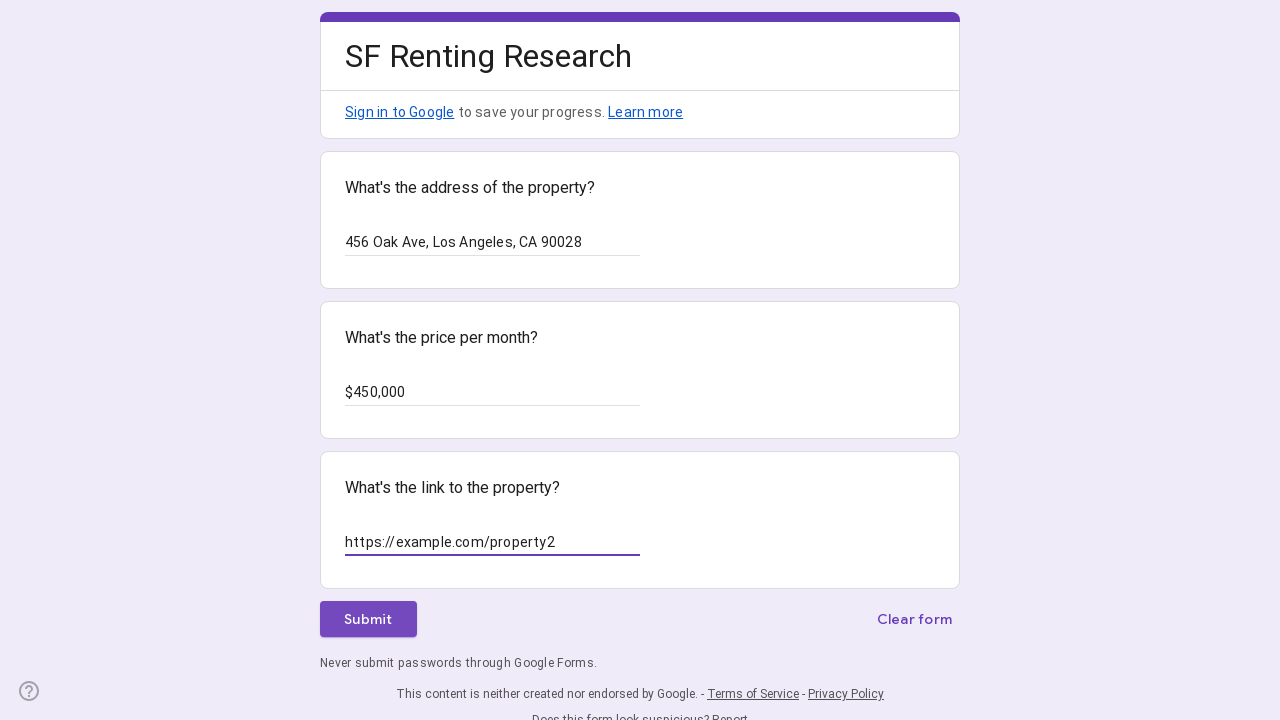

Submitted form for property 2 (address: 456 Oak Ave, Los Angeles, CA 90028, price: $450,000, link: https://example.com/property2) at (368, 619) on xpath=//*[@id="mG61Hd"]/div[2]/div/div[3]/div[1]/div[1]/div
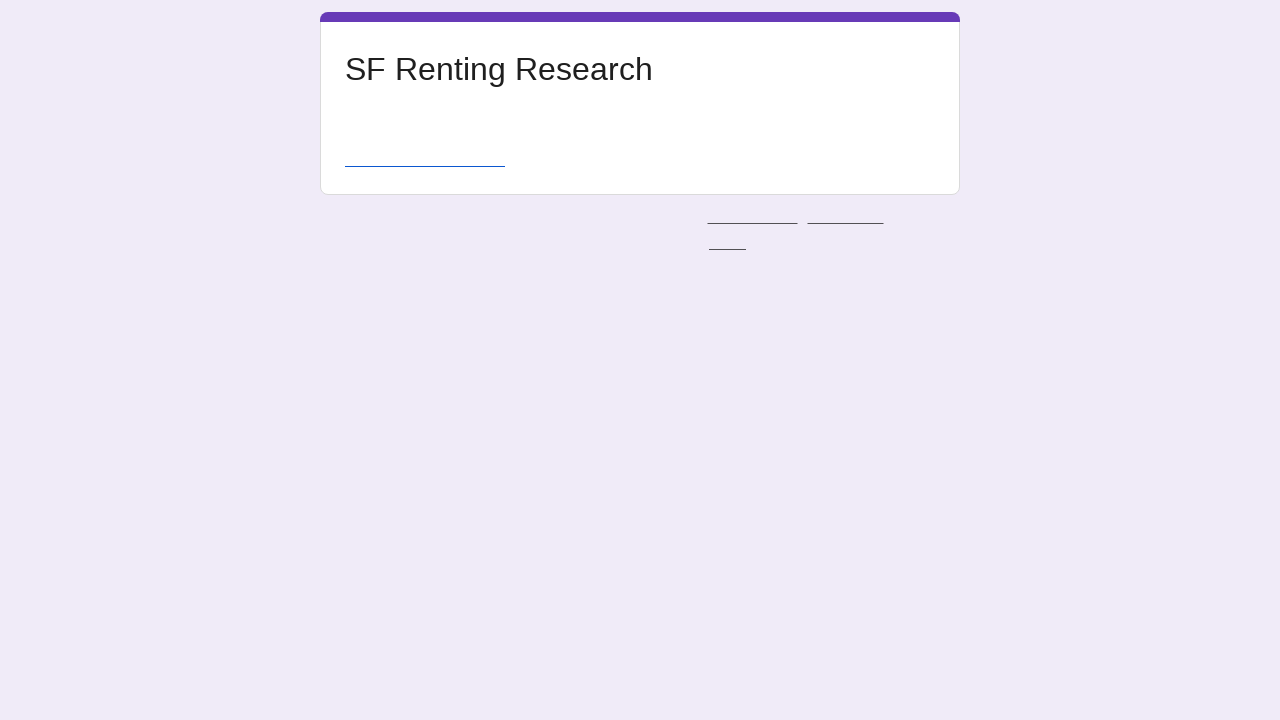

Navigated back to Google Form for property 3
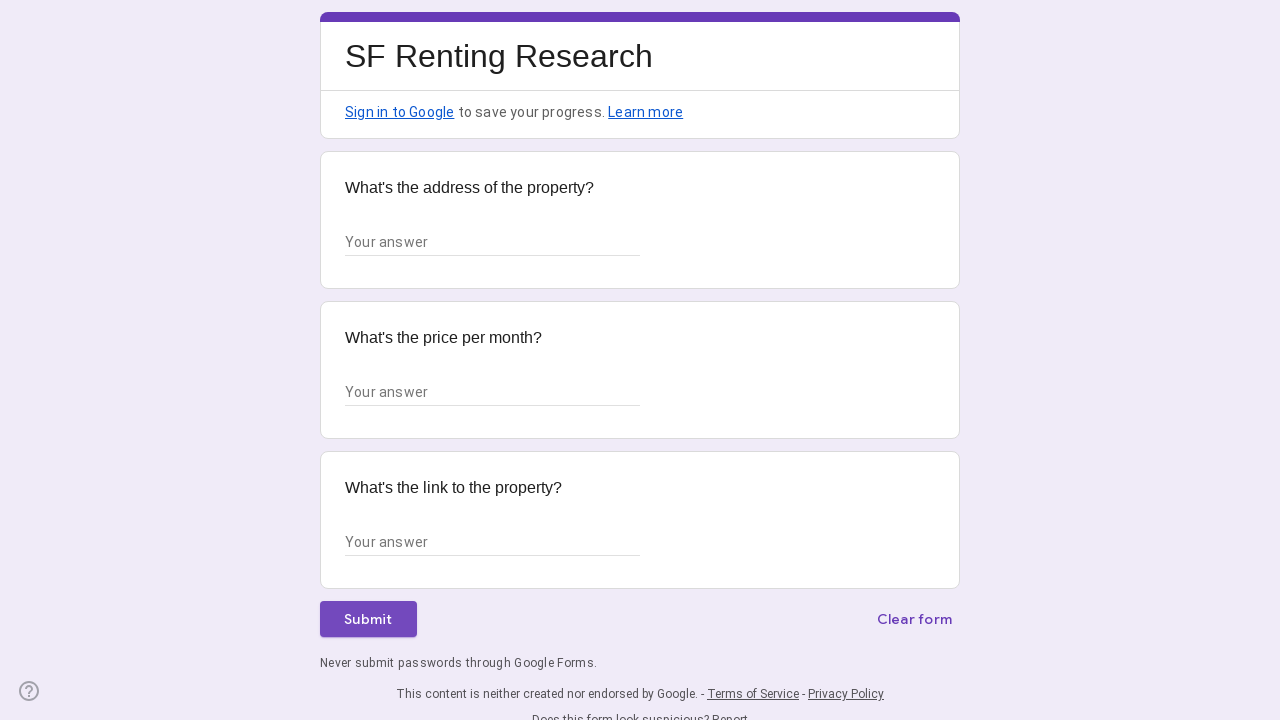

Waited 2 seconds for form to load
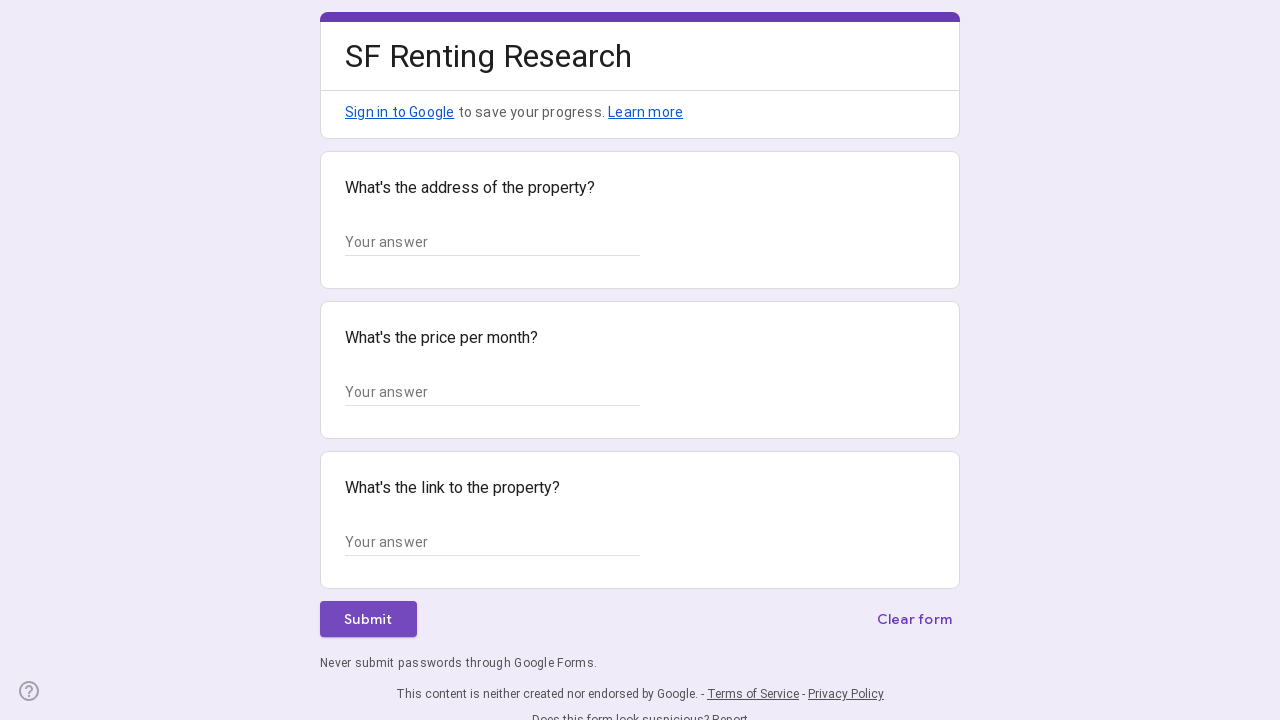

Filled address field with '789 Pine Rd, Chicago, IL 60601' on xpath=//*[@id="mG61Hd"]/div[2]/div/div[2]/div[1]/div/div/div[2]/div/div[1]/div/d
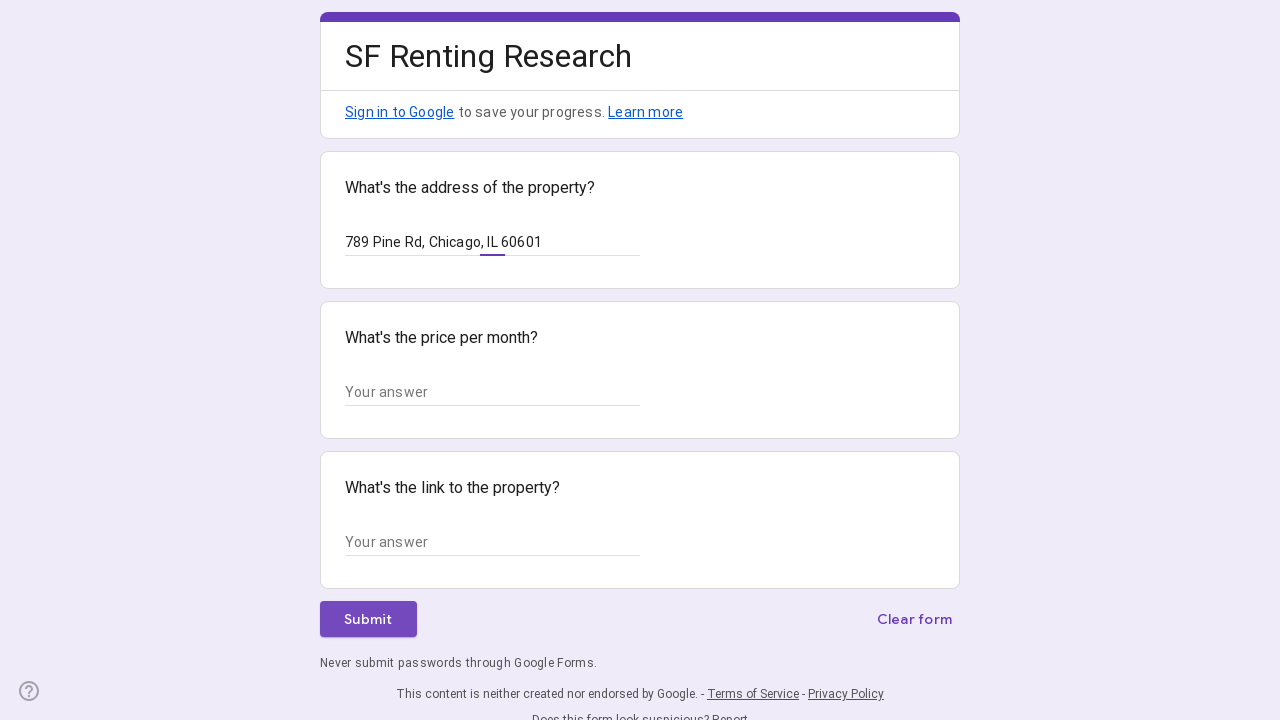

Filled price field with '$325,000' on xpath=//*[@id="mG61Hd"]/div[2]/div/div[2]/div[2]/div/div/div[2]/div/div[1]/div/d
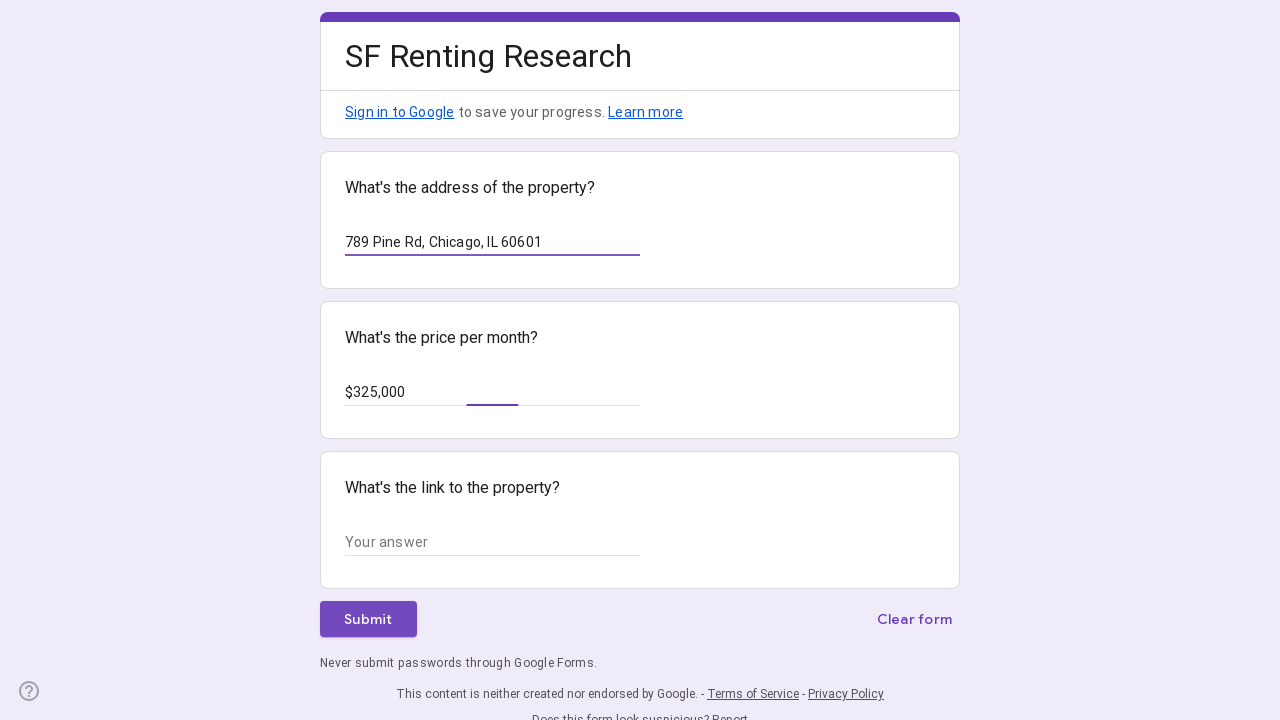

Filled link field with 'https://example.com/property3' on xpath=//*[@id="mG61Hd"]/div[2]/div/div[2]/div[3]/div/div/div[2]/div/div[1]/div/d
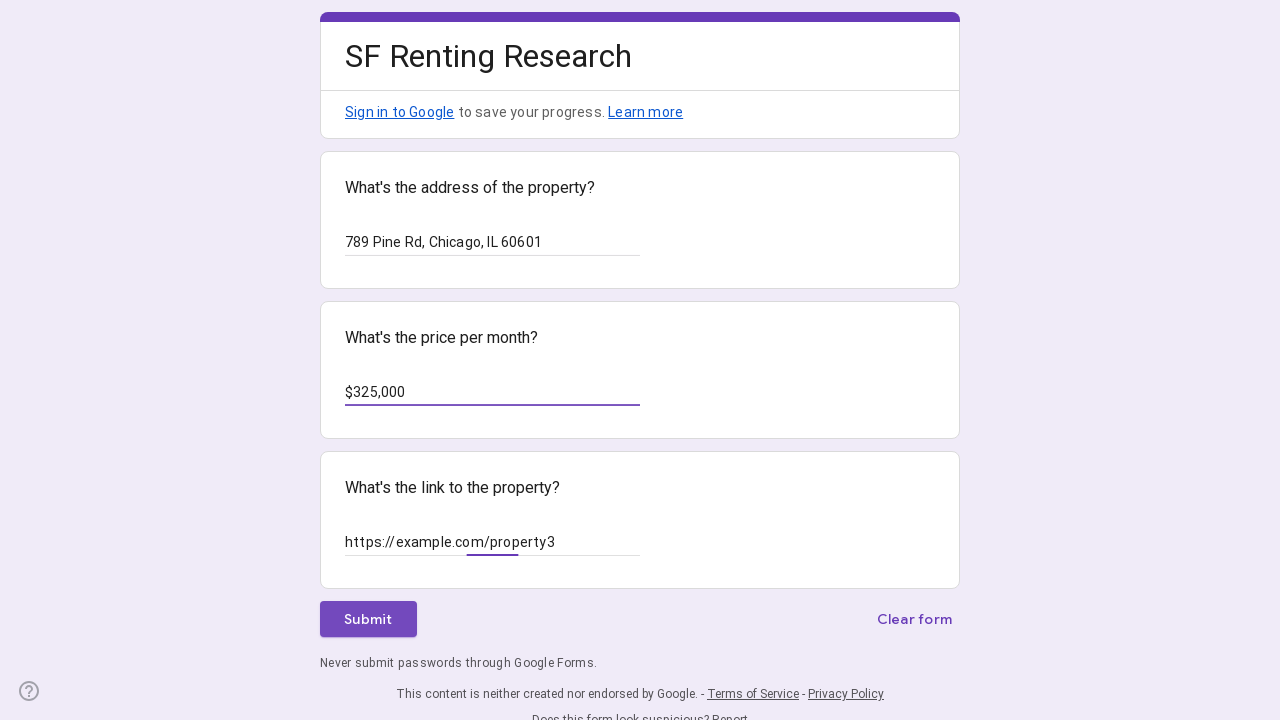

Waited 2 seconds before submitting form
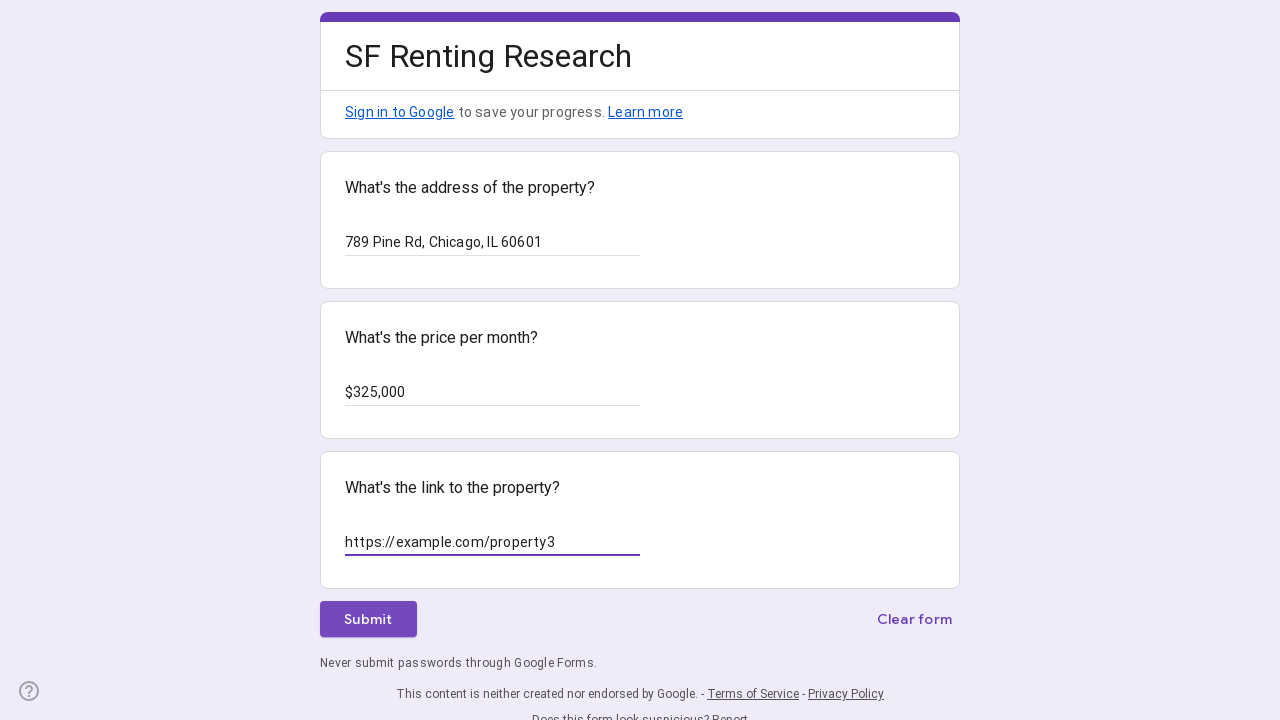

Submitted form for property 3 (address: 789 Pine Rd, Chicago, IL 60601, price: $325,000, link: https://example.com/property3) at (368, 619) on xpath=//*[@id="mG61Hd"]/div[2]/div/div[3]/div[1]/div[1]/div
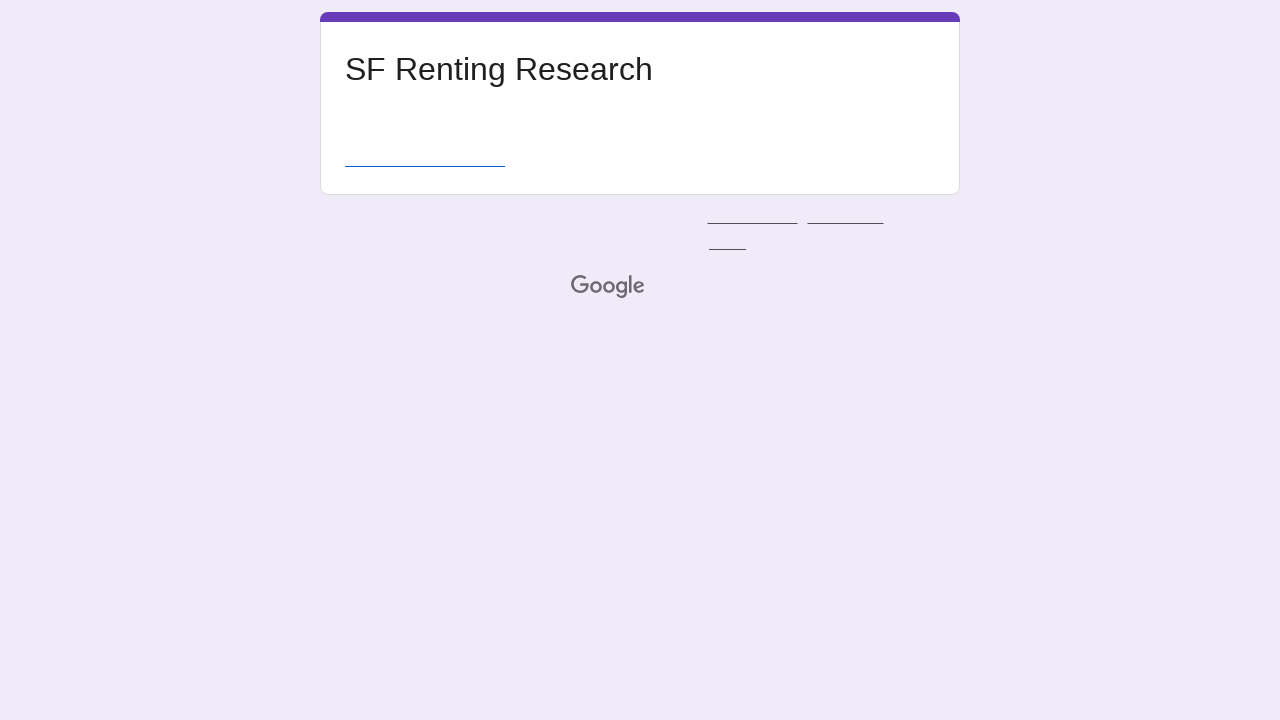

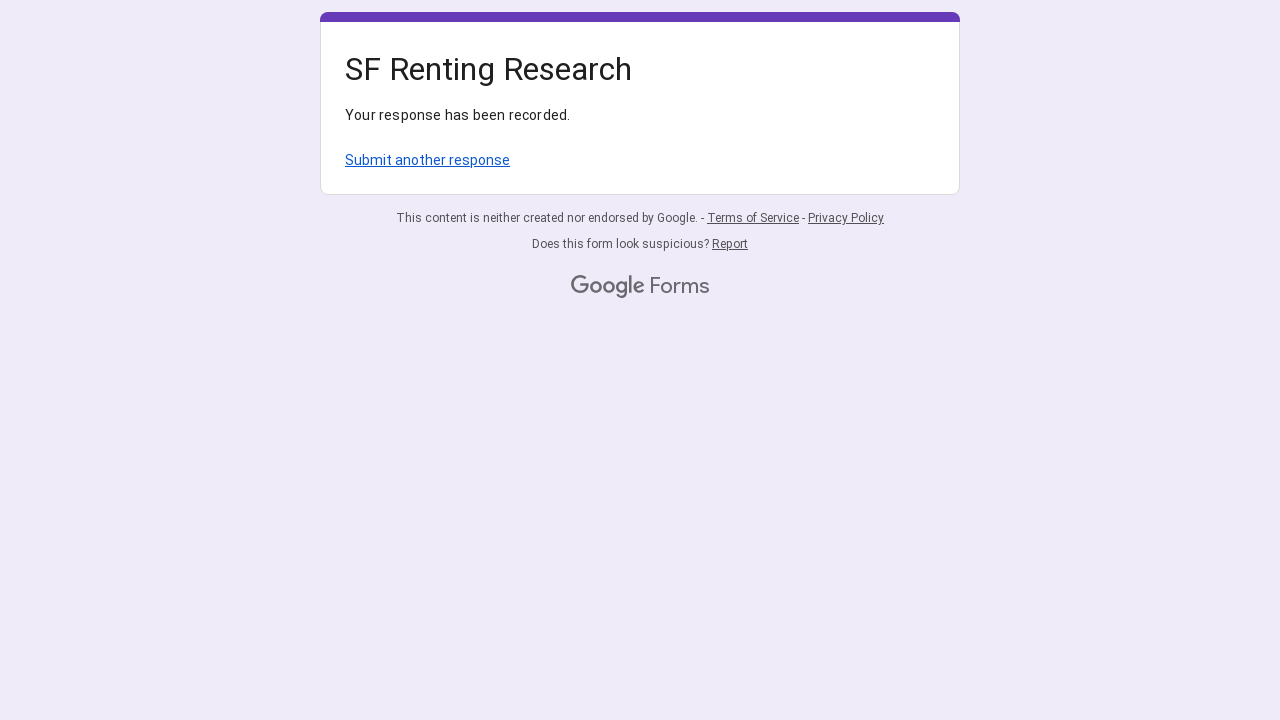